Tests a Select2 multi-select dropdown by searching for "San" and selecting multiple matching options from the filtered results.

Starting URL: https://yekoshy.github.io/Dropdown/

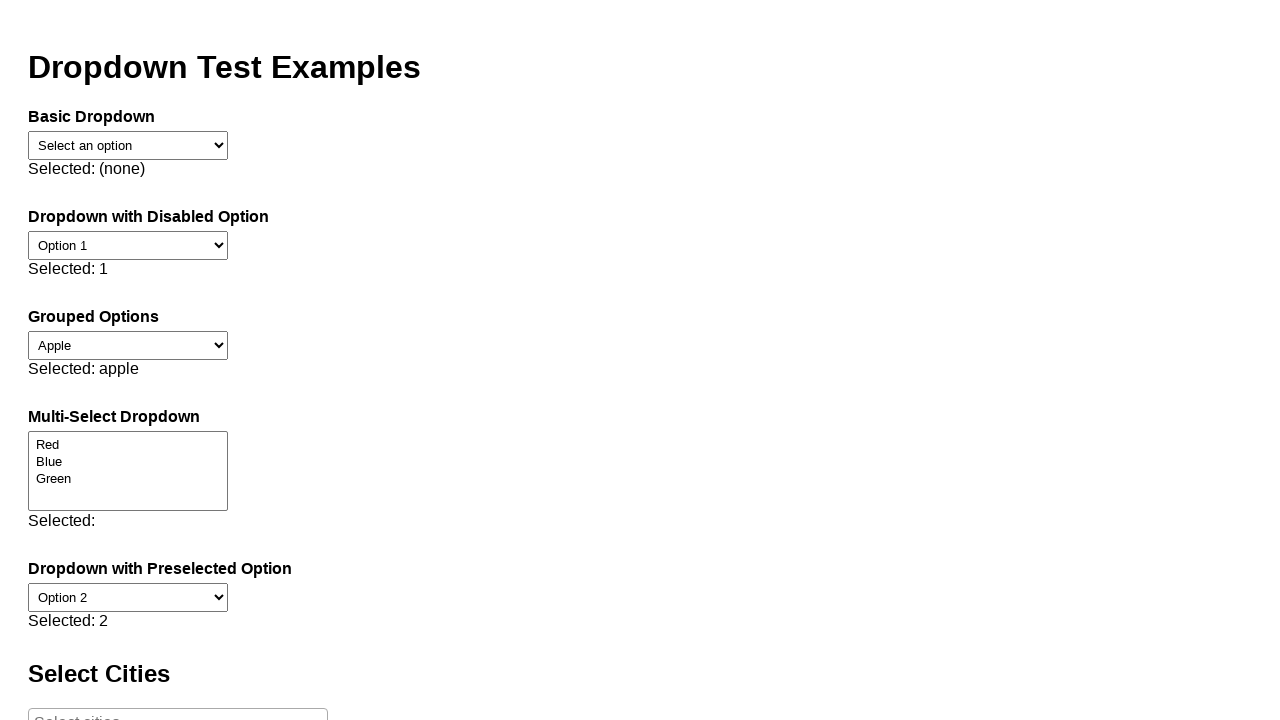

Typed 'San' into Select2 search field on textarea.select2-search__field
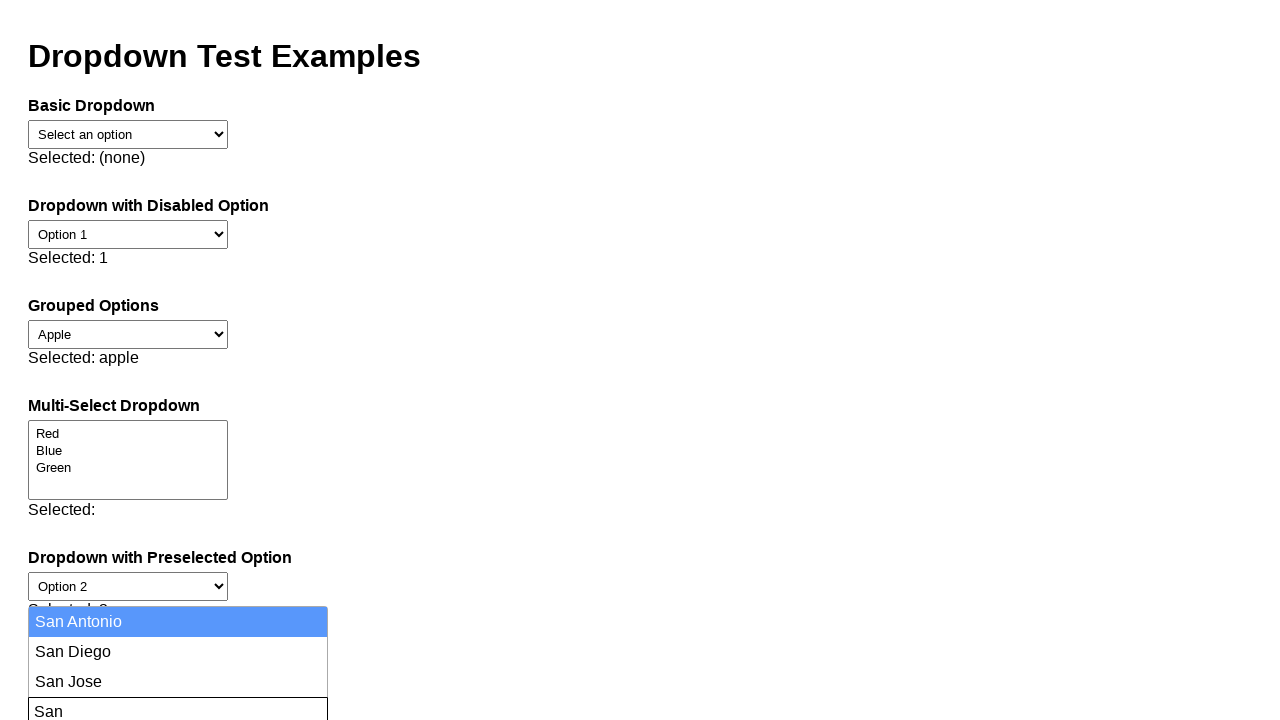

Dropdown options appeared after searching for 'San'
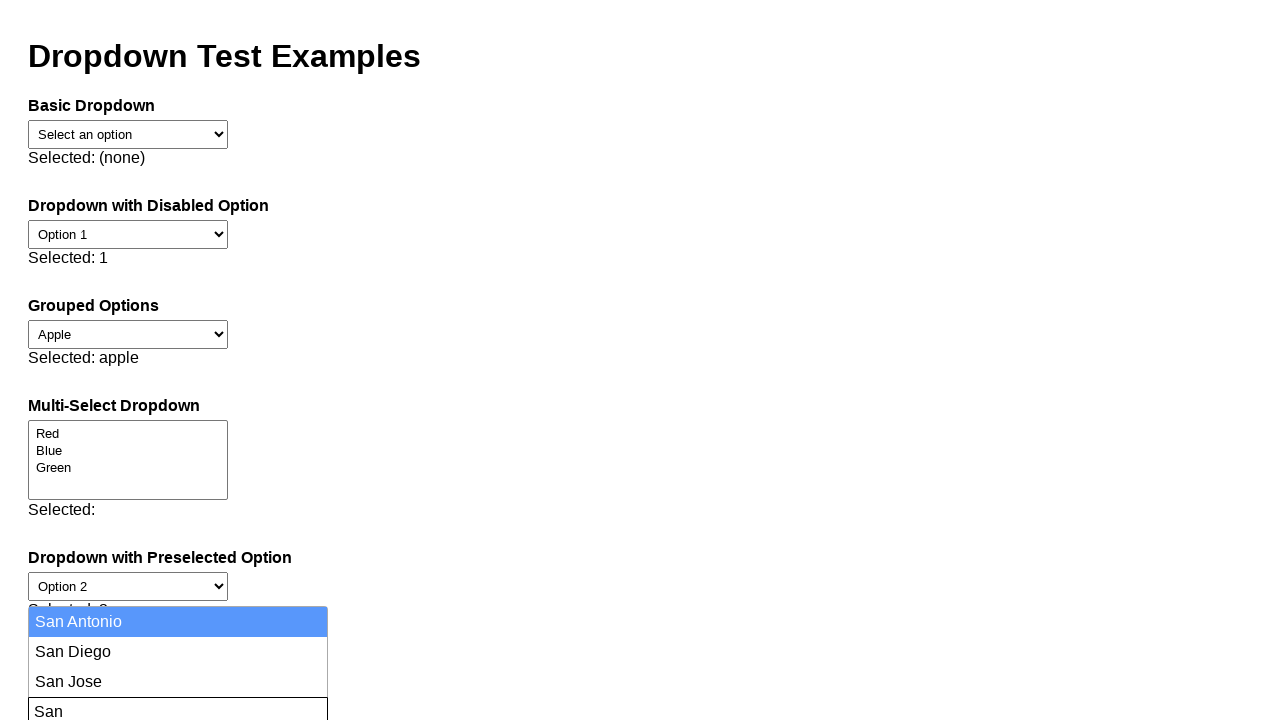

Found 3 selectable options in dropdown
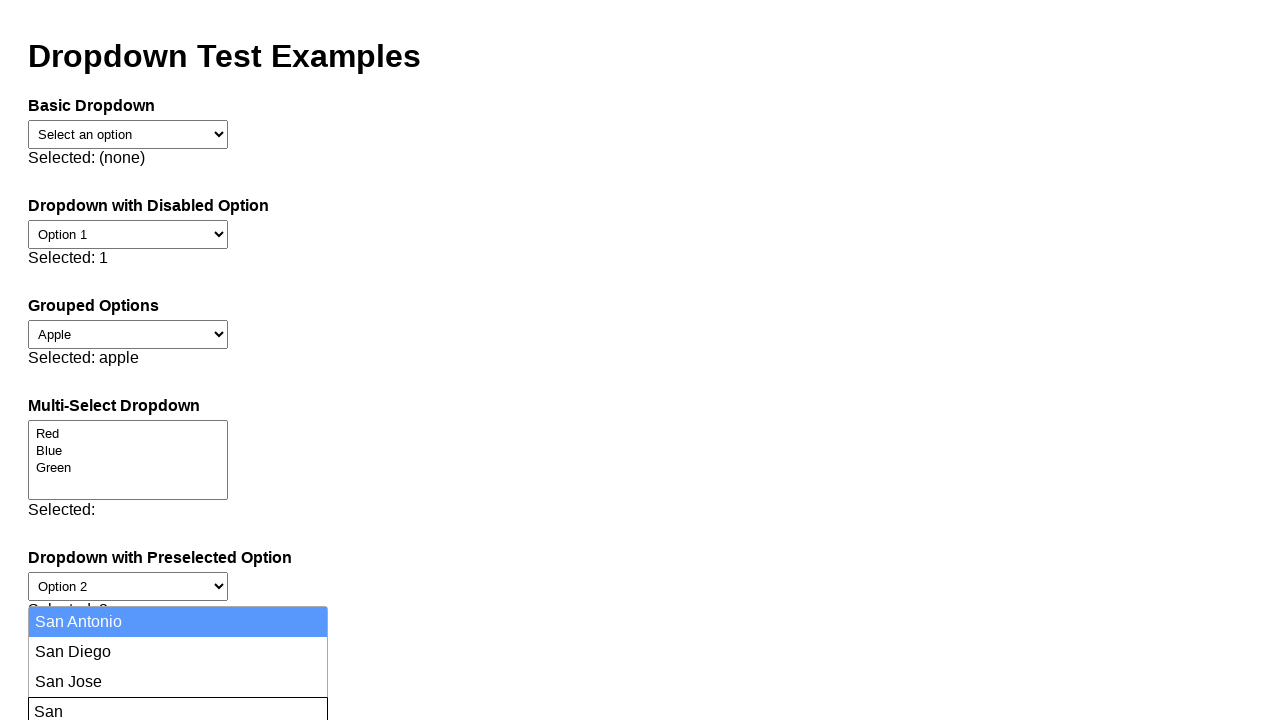

Selected the first matching option at (178, 622) on .select2-results__option--selectable >> nth=0
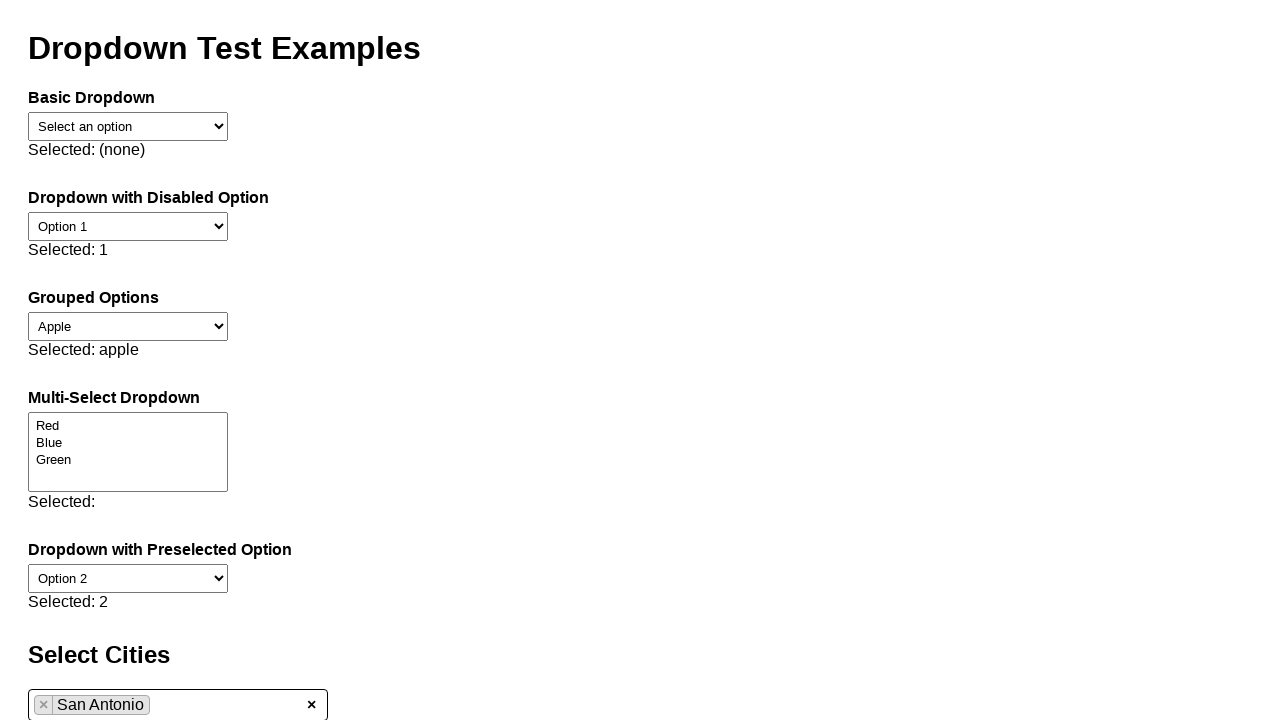

Typed 'San' again to re-open dropdown for selecting option 2 on textarea.select2-search__field
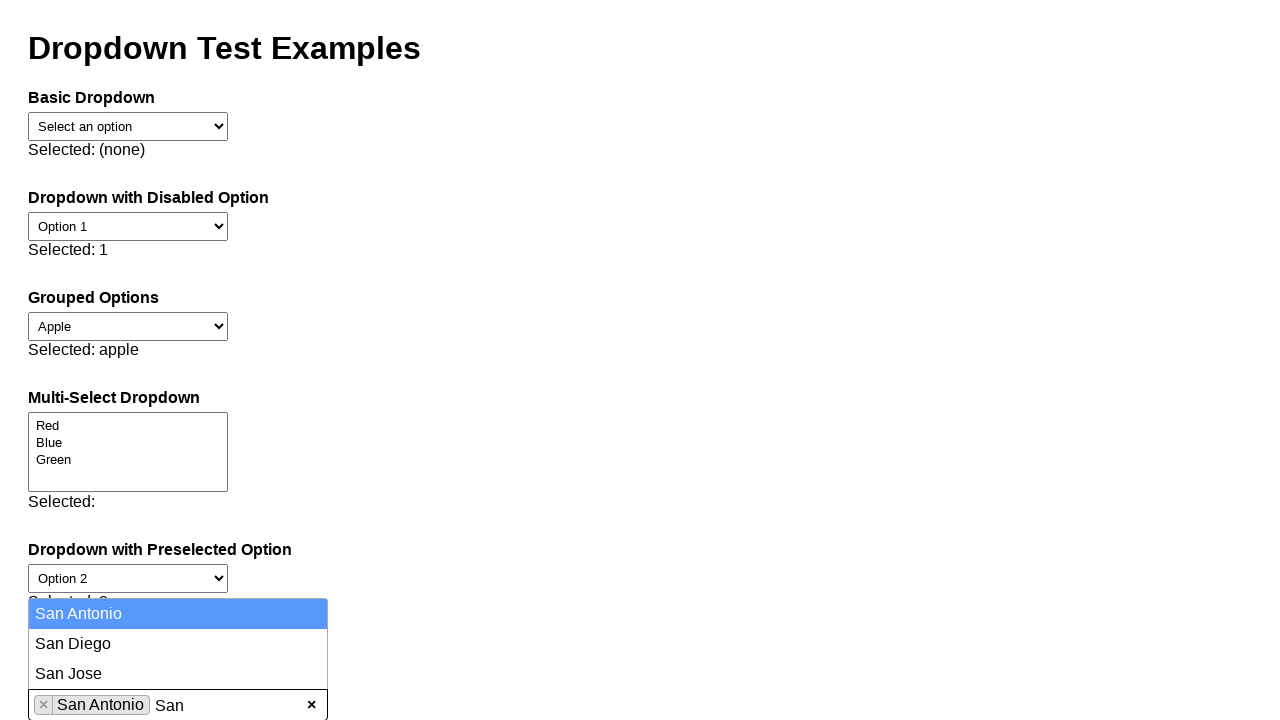

Dropdown options appeared again
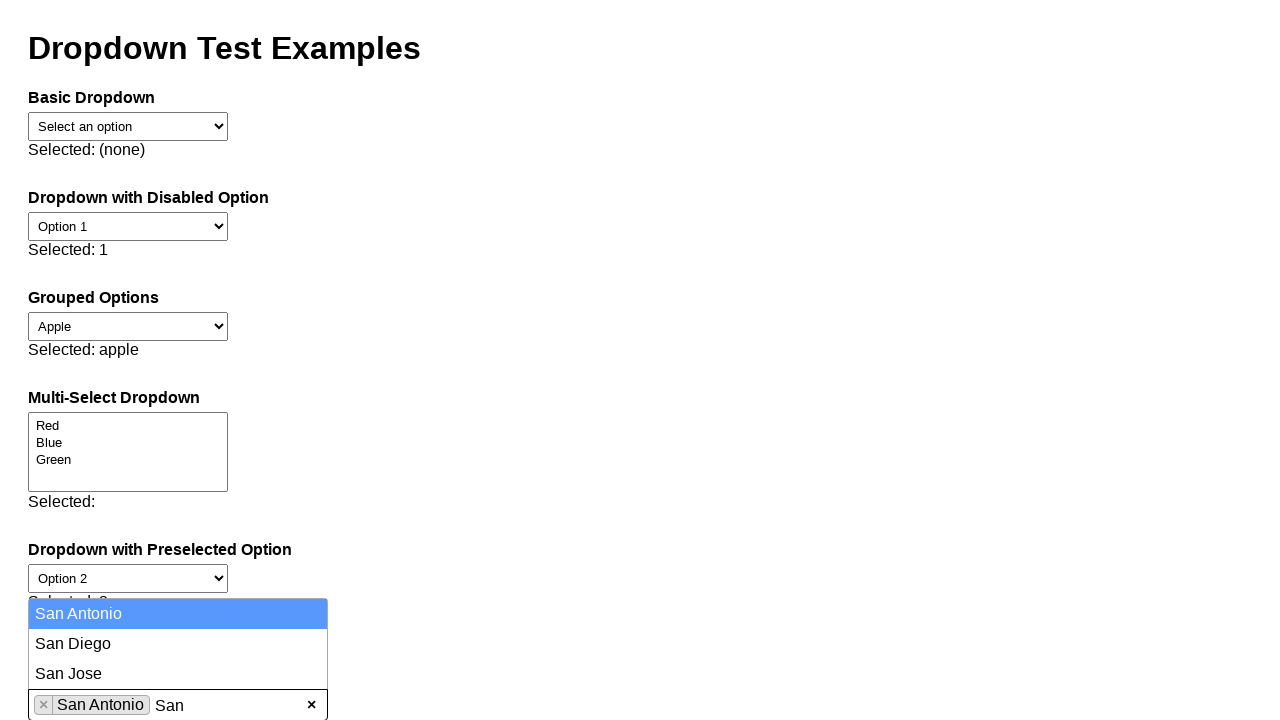

Selected option 2 from the filtered results at (178, 644) on .select2-results__option--selectable >> nth=1
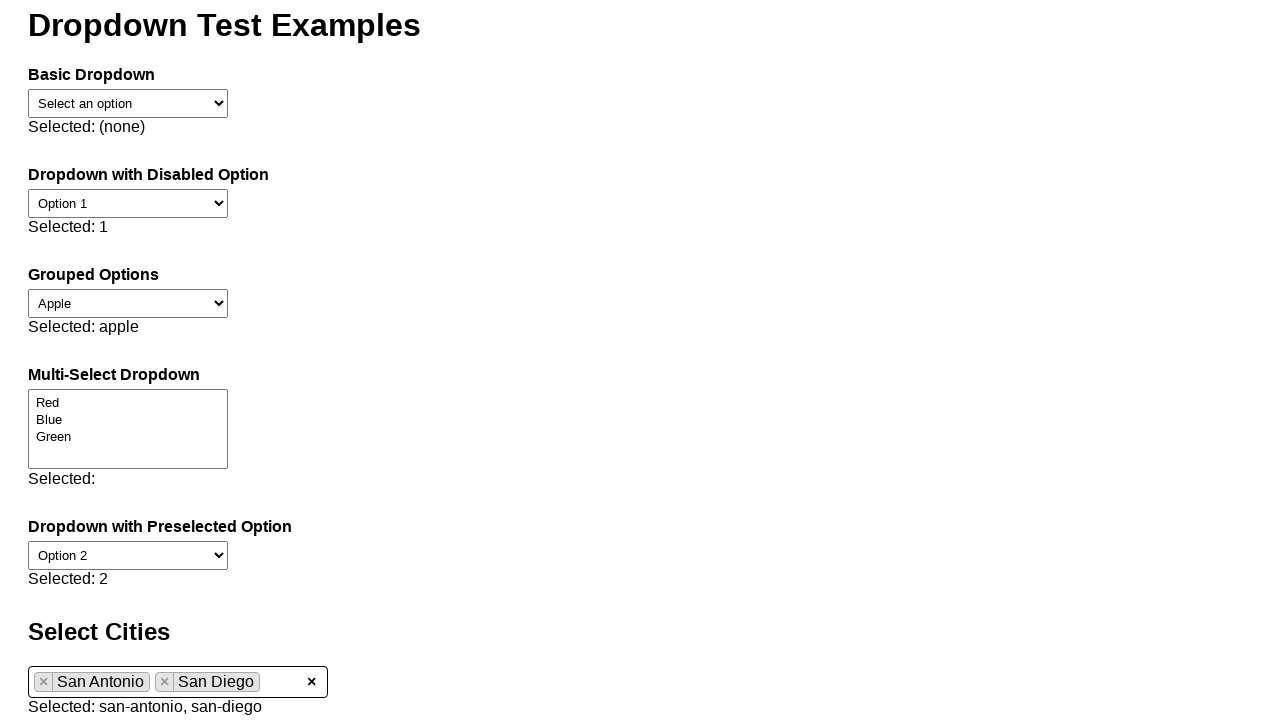

Typed 'San' again to re-open dropdown for selecting option 3 on textarea.select2-search__field
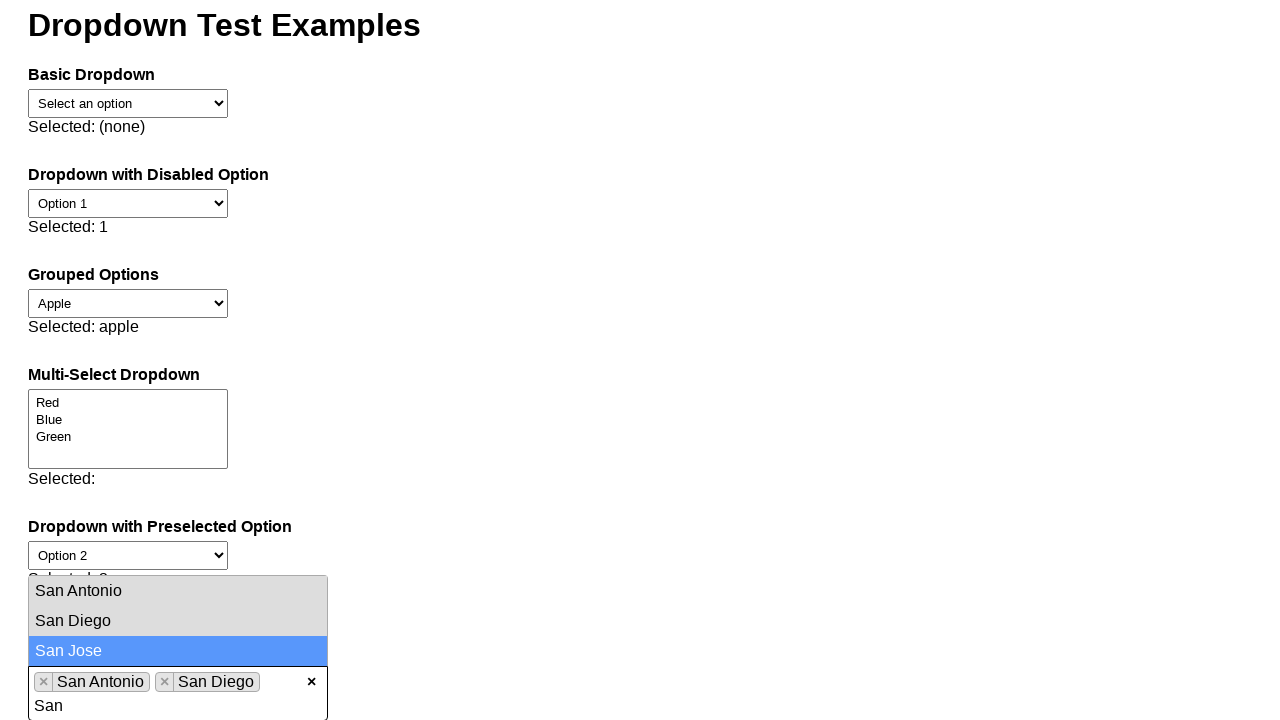

Dropdown options appeared again
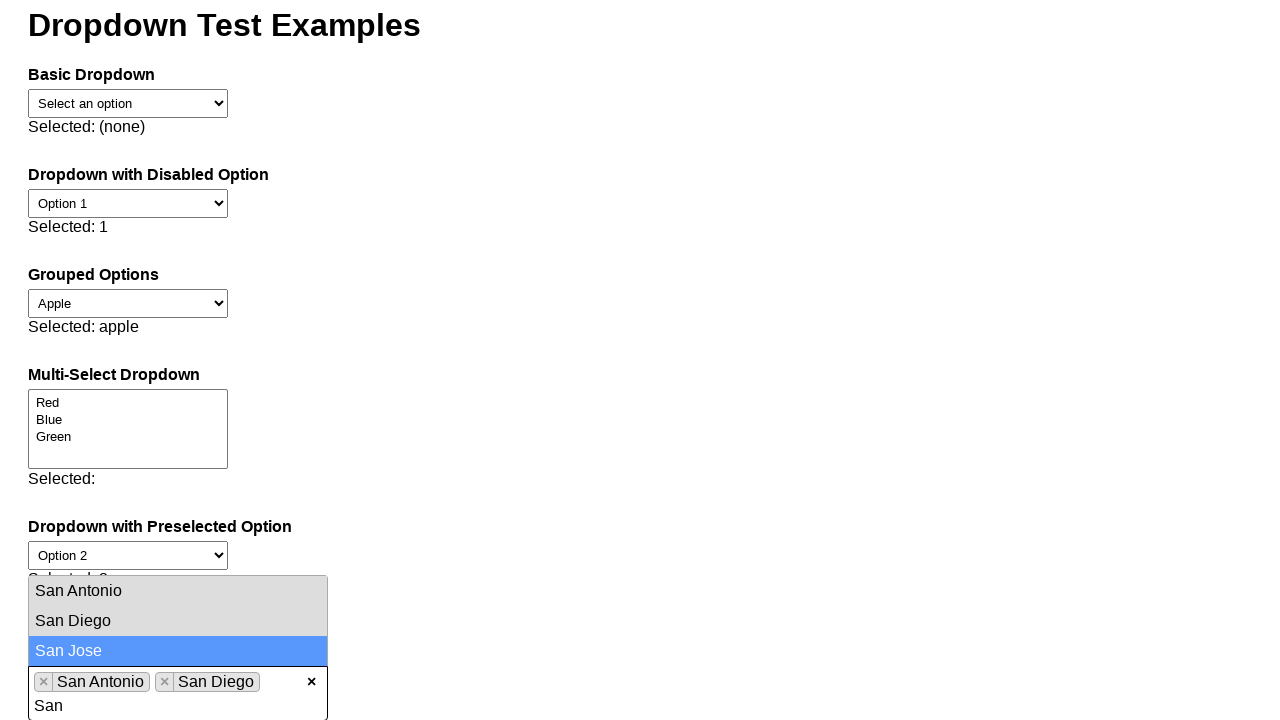

Selected option 3 from the filtered results at (178, 651) on .select2-results__option--selectable >> nth=2
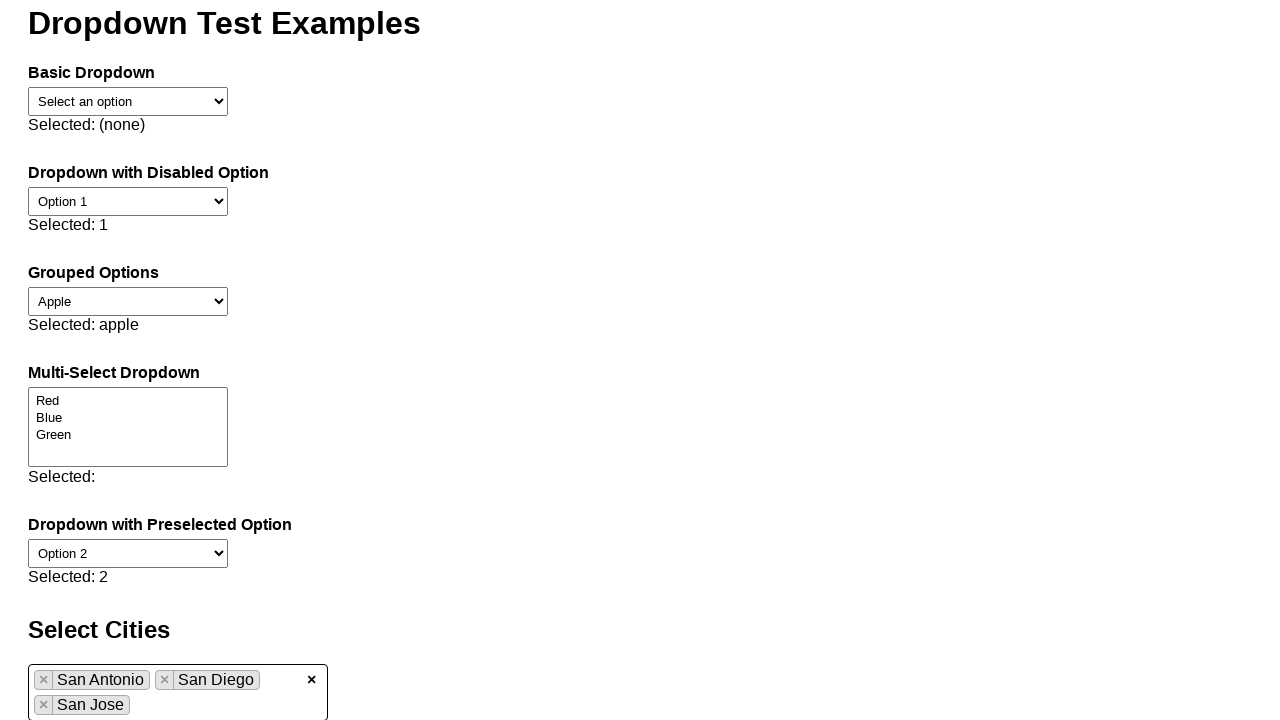

Verified that selection is displayed in Select2 field
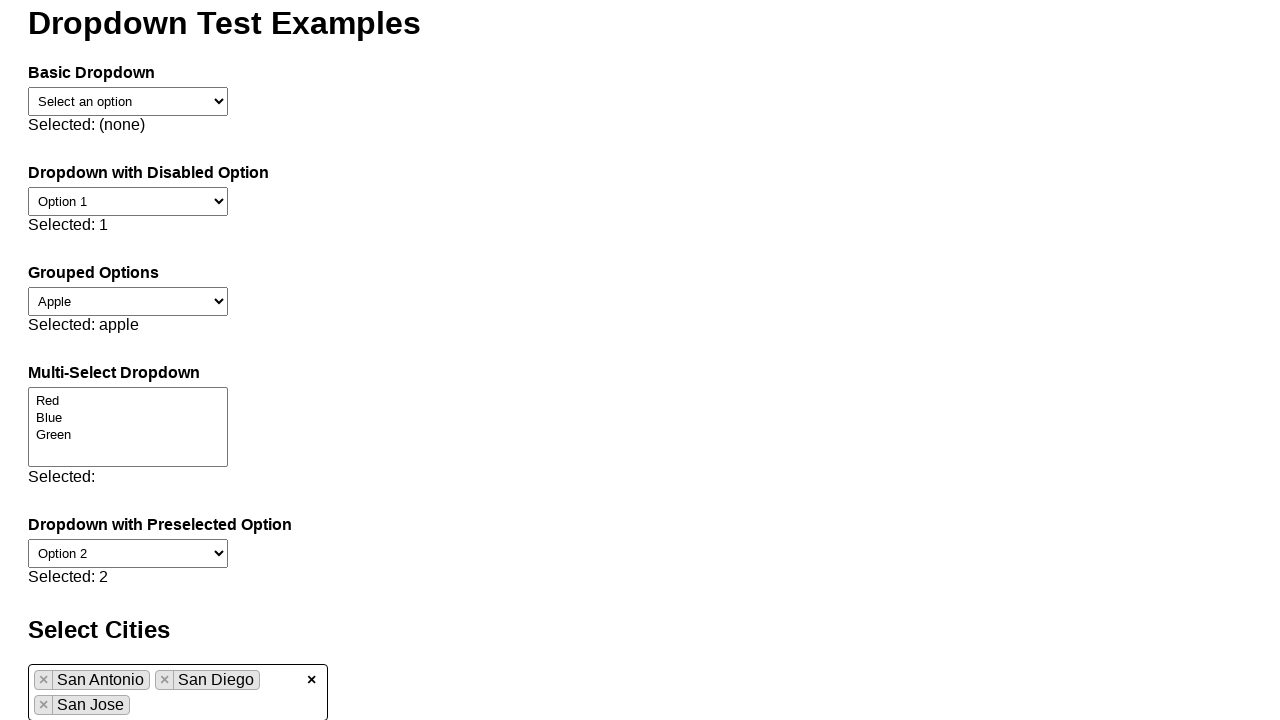

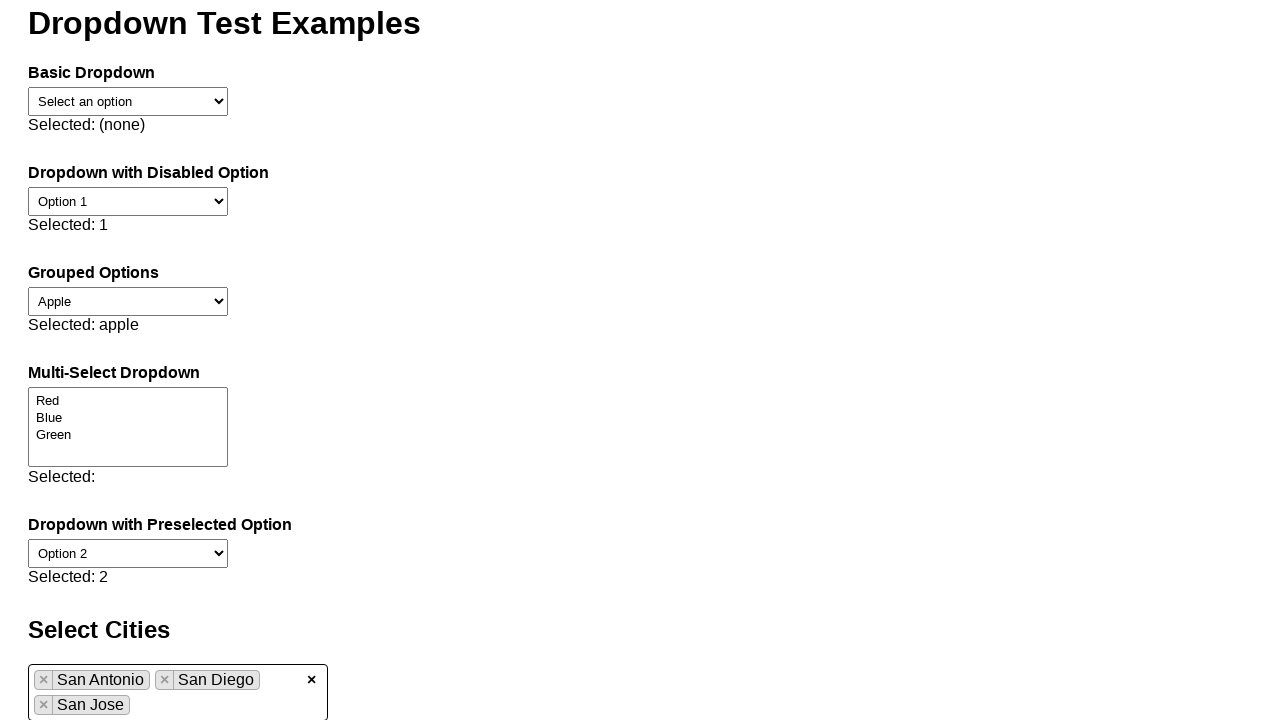